Tests JavaScript prompt dialog by clicking a button, entering text in the prompt, and accepting it

Starting URL: https://testcenter.techproeducation.com/index.php?page=javascript-alerts

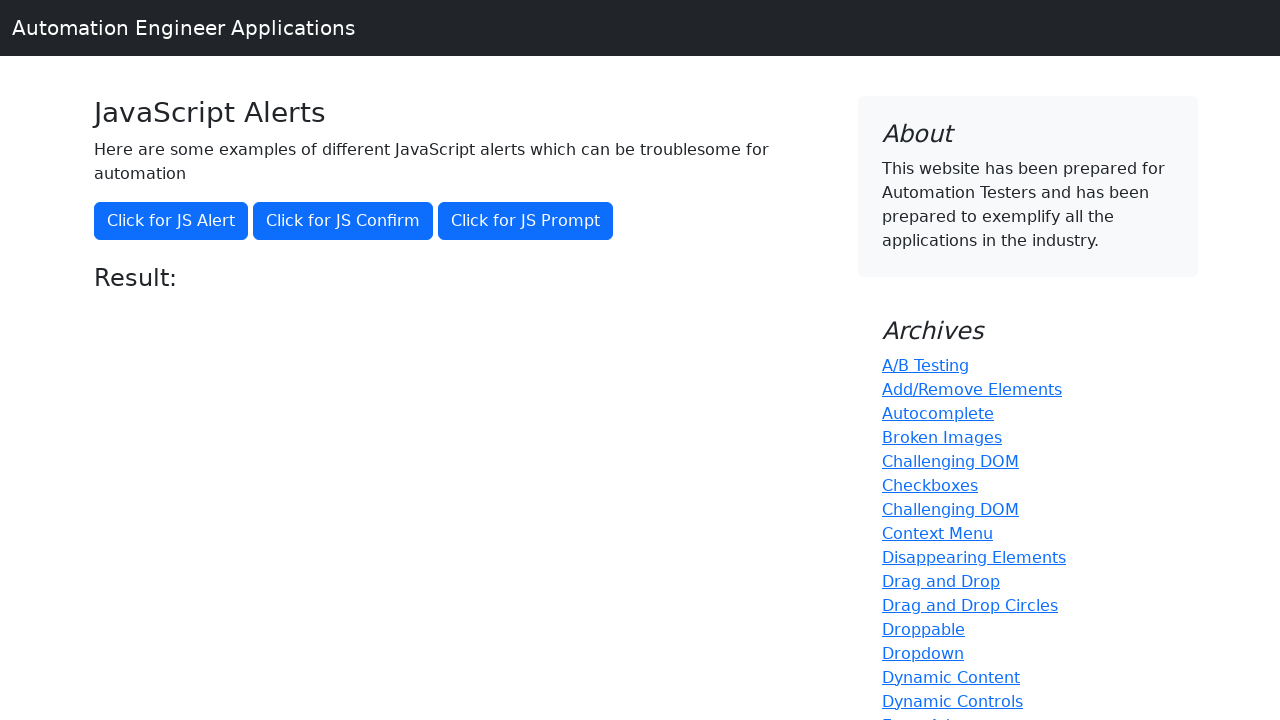

Set up dialog handler to accept prompt with 'TestUser123'
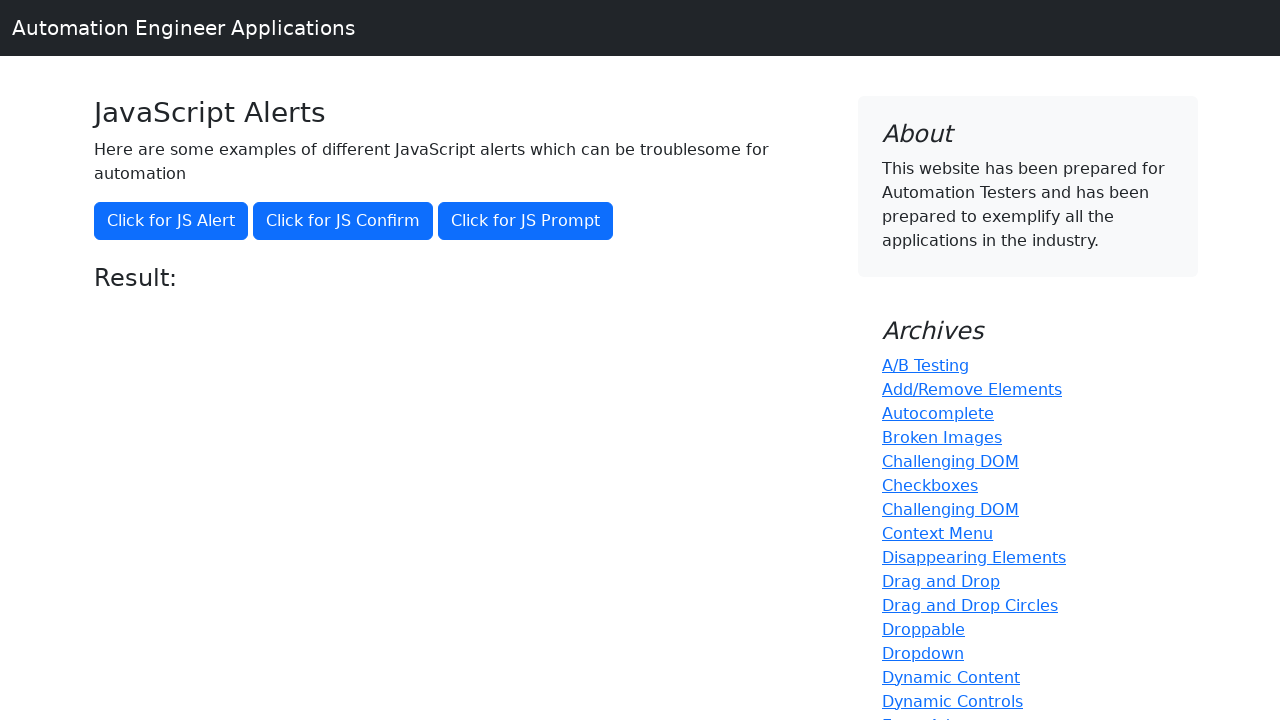

Clicked the third button to trigger JavaScript prompt dialog at (526, 221) on xpath=//button[3]
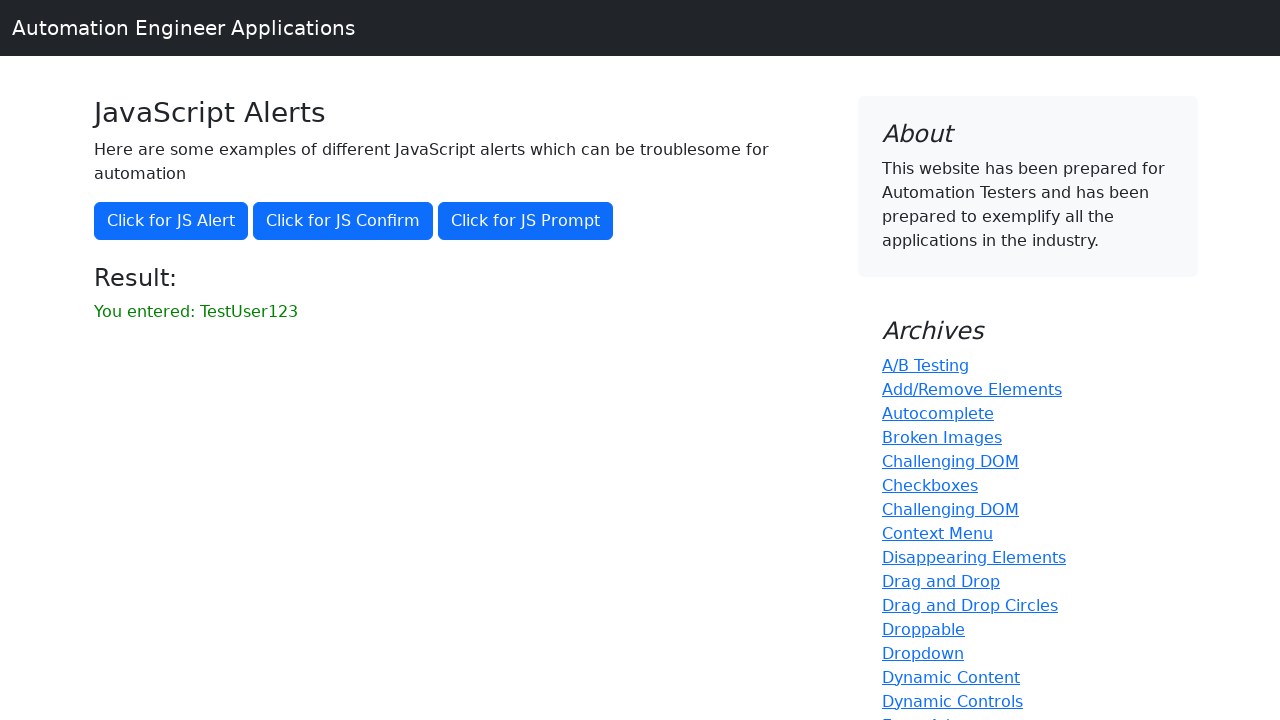

Result message element loaded
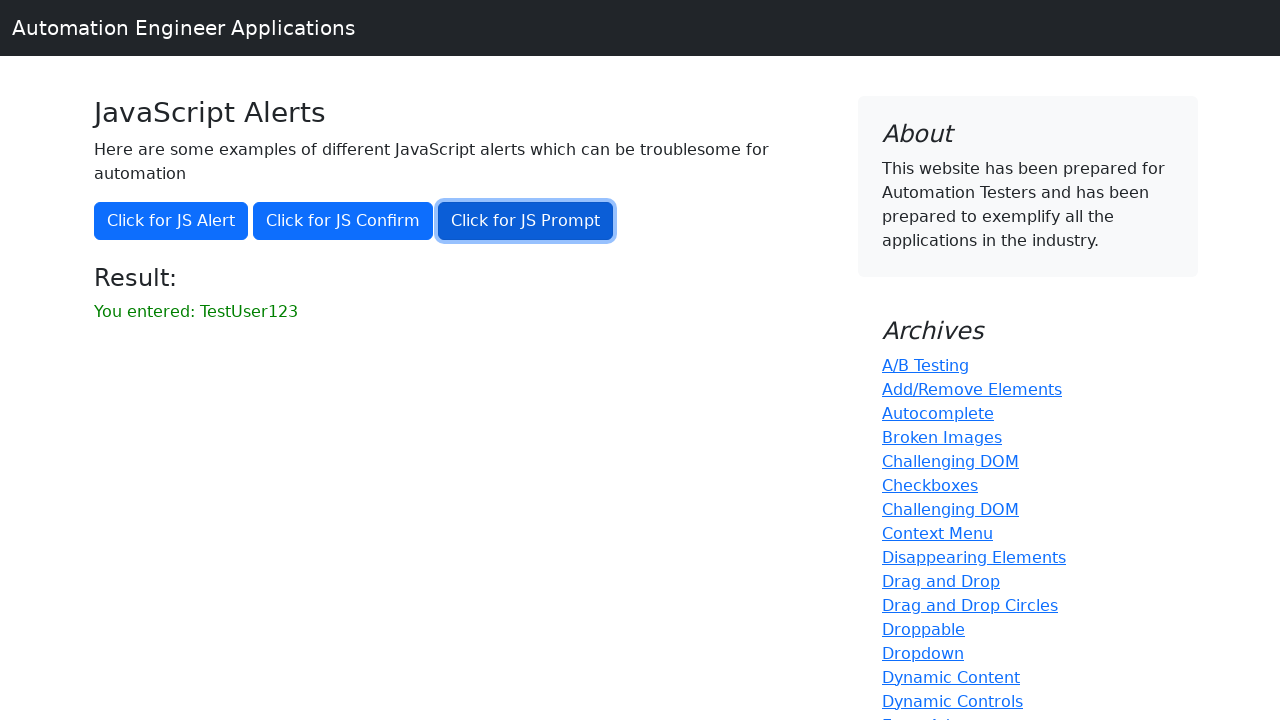

Retrieved result text from page
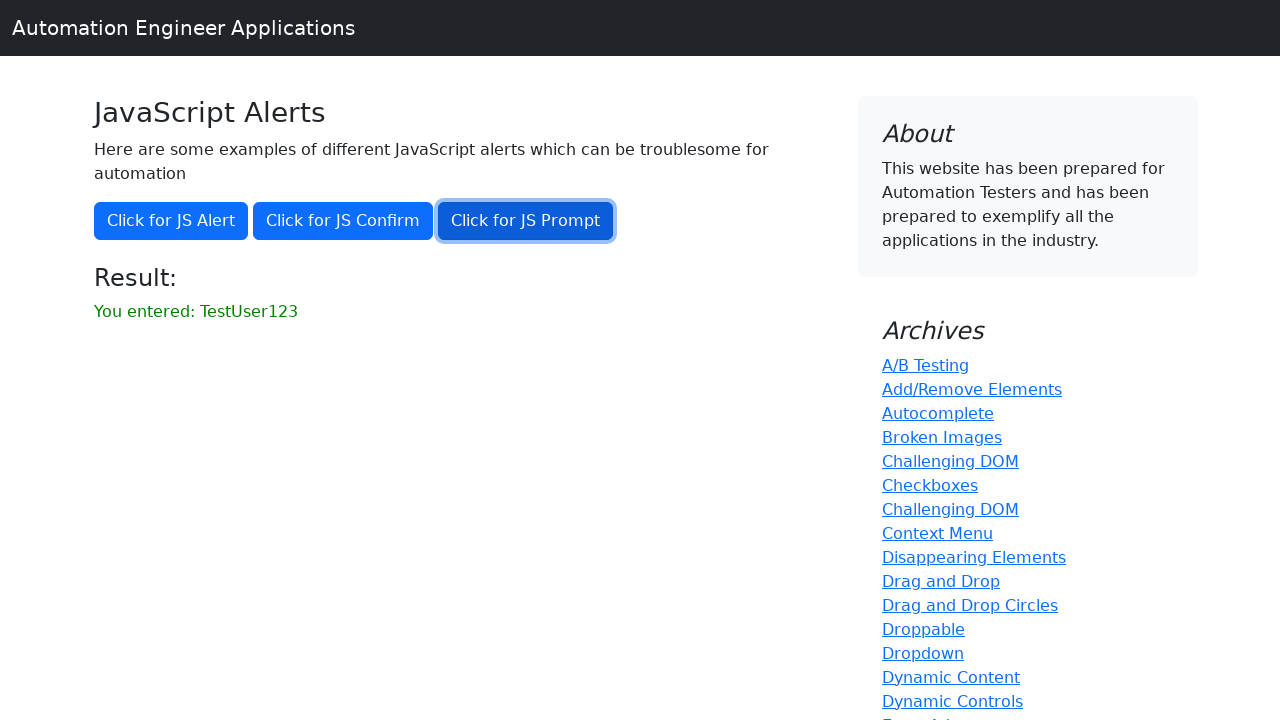

Verified result contains 'TestUser123'
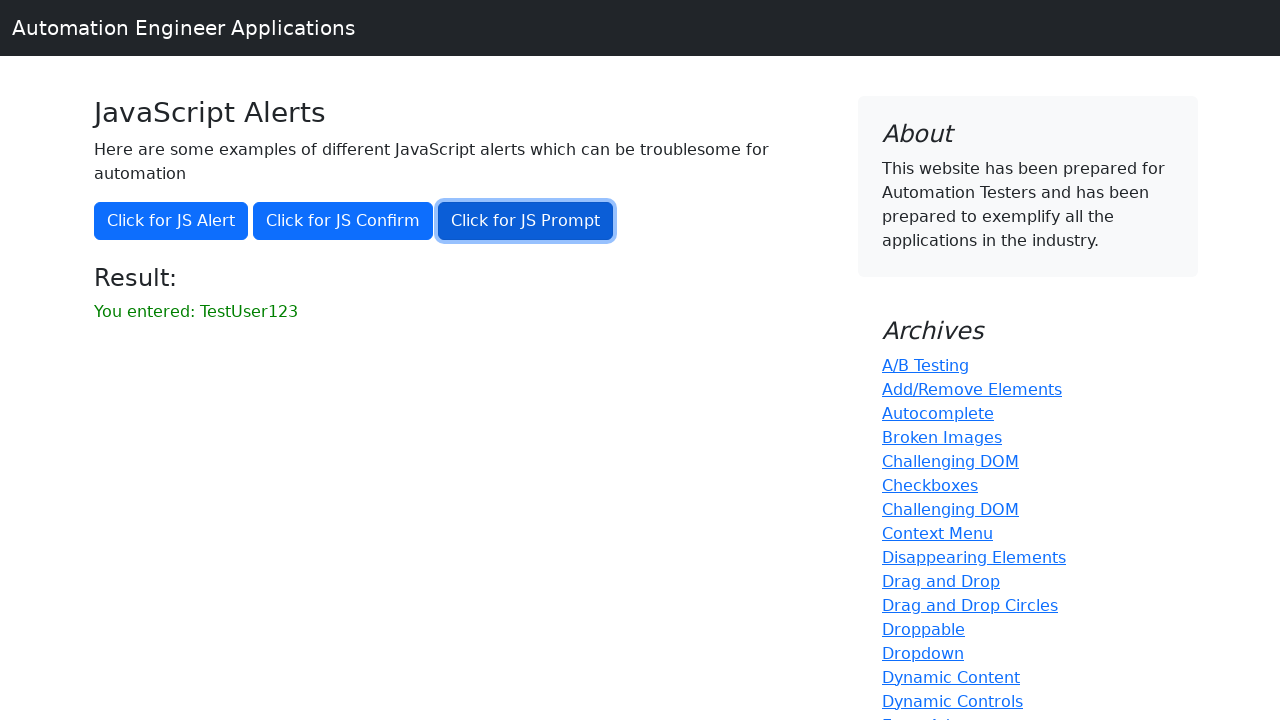

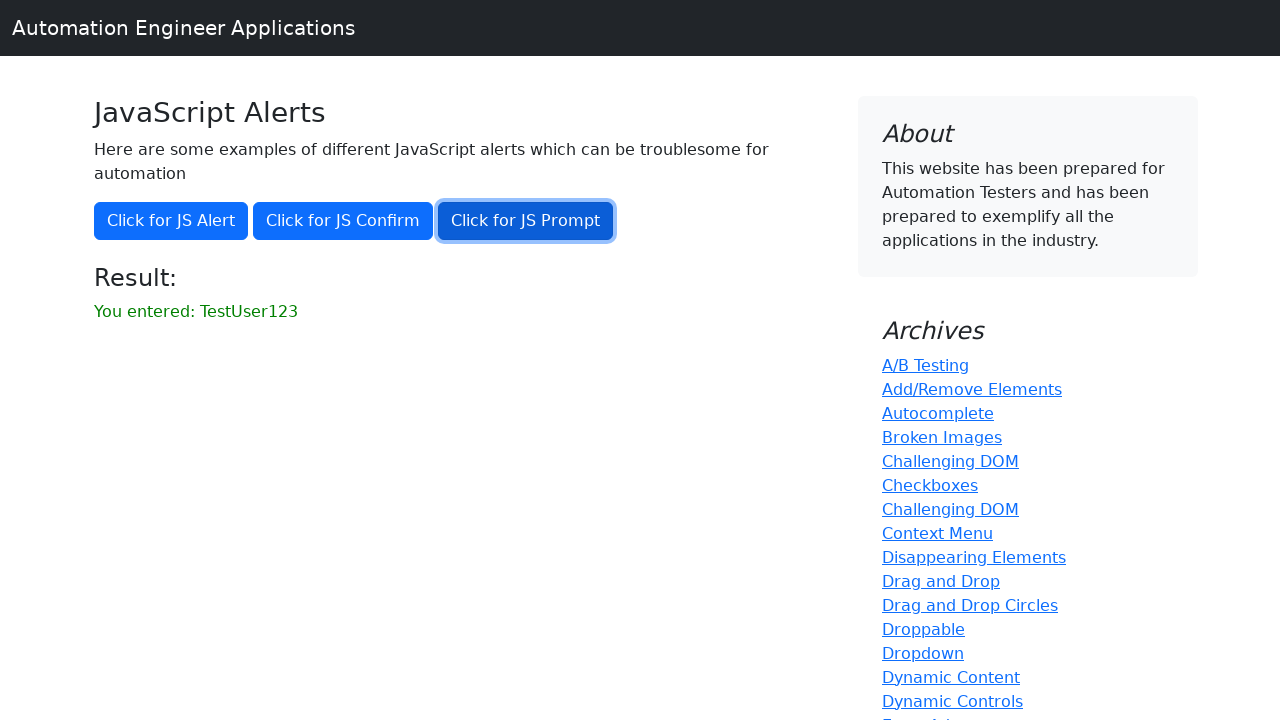